A more resilient approach to testing multiple windows - stores the original window handle before clicking, opens a new window, then switches between windows and verifies page titles to ensure the correct window is in focus.

Starting URL: http://the-internet.herokuapp.com/windows

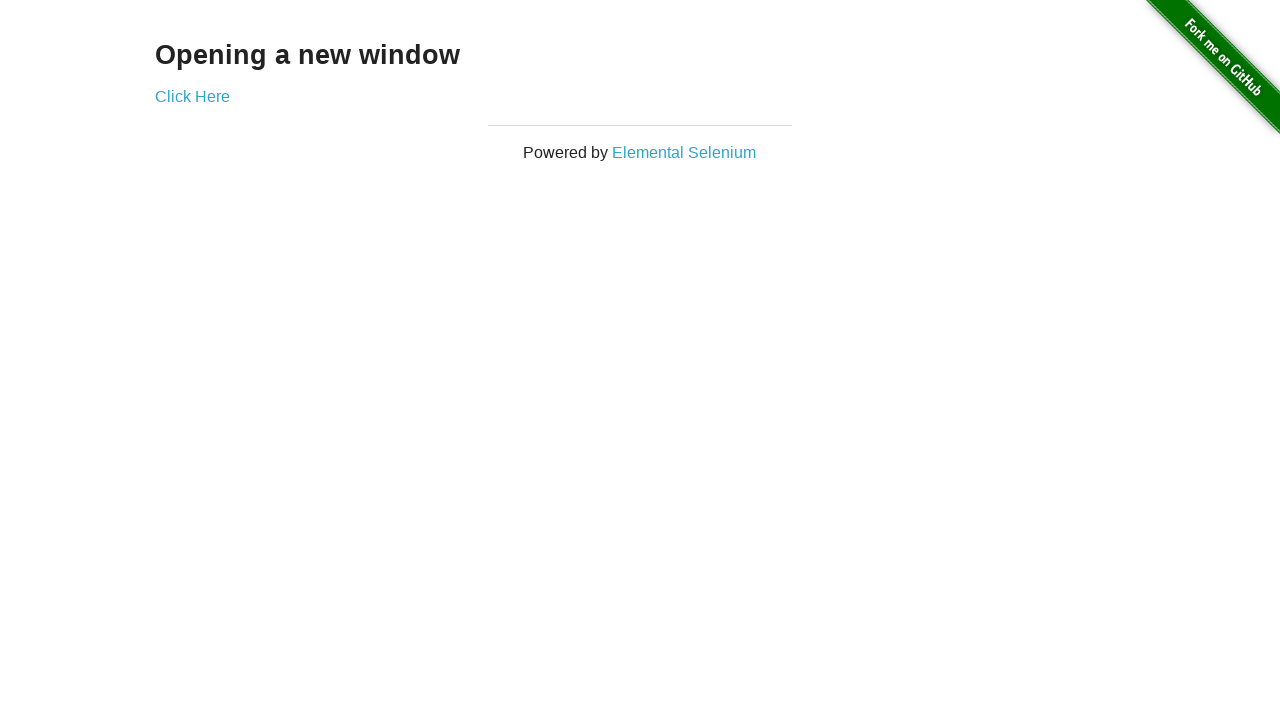

Stored reference to the first page (original window)
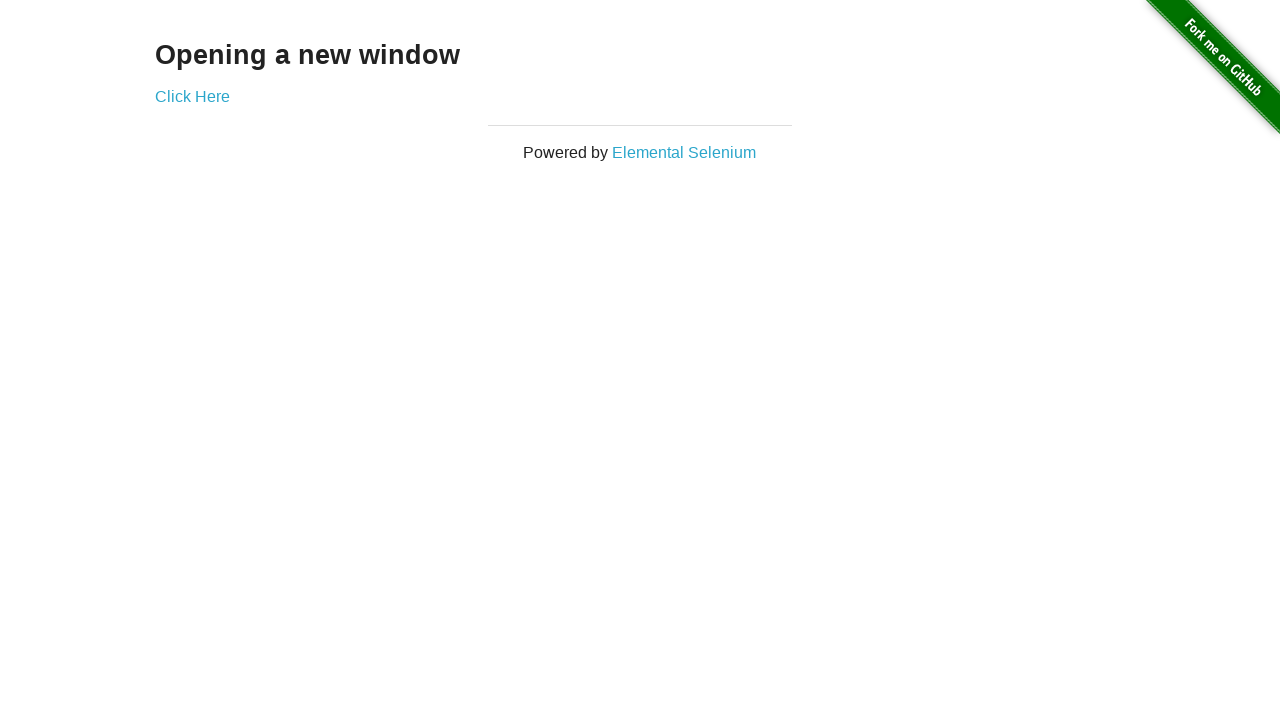

Clicked link to open a new window at (192, 96) on .example a
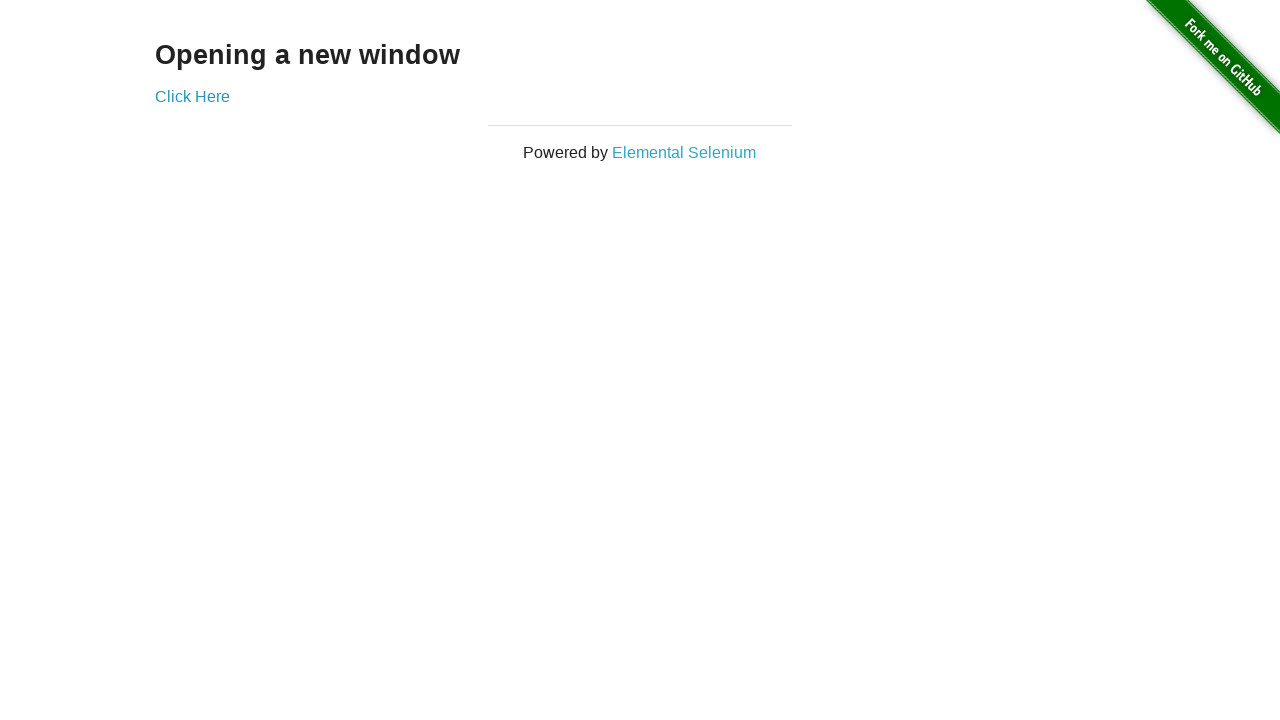

Retrieved the new page object from context
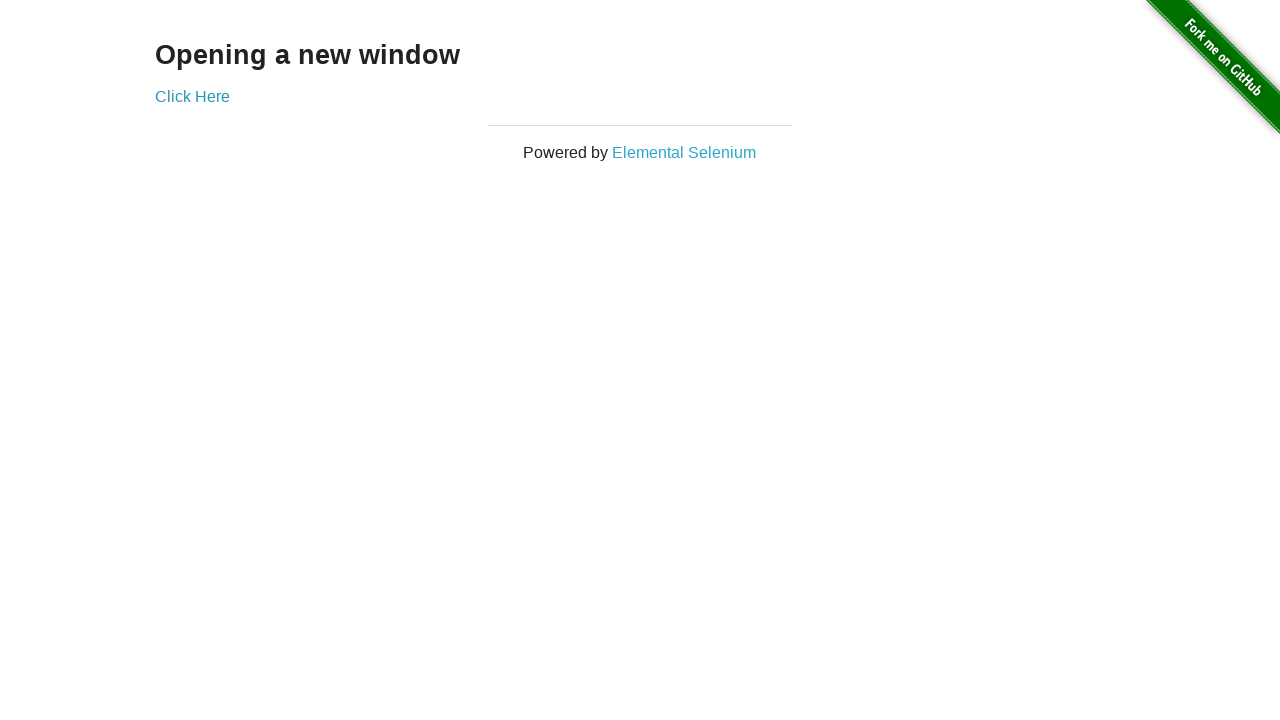

Verified first window title is not 'New Window'
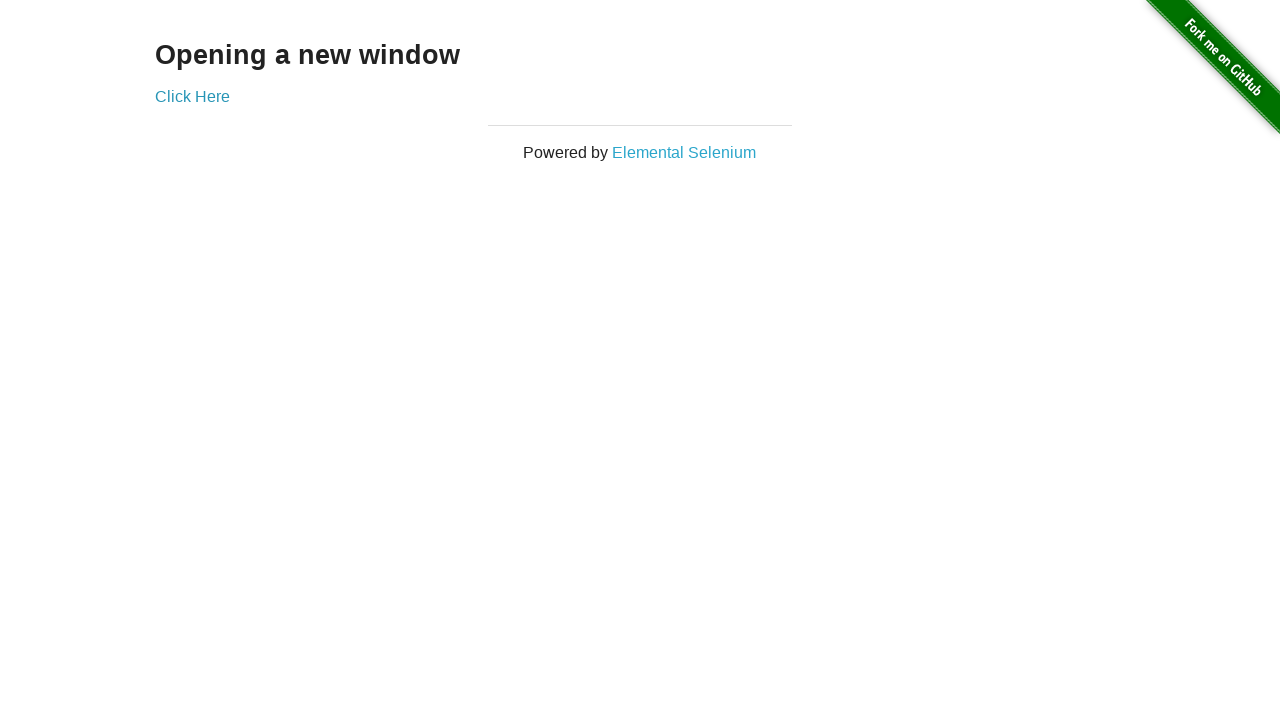

Waited for new window to fully load
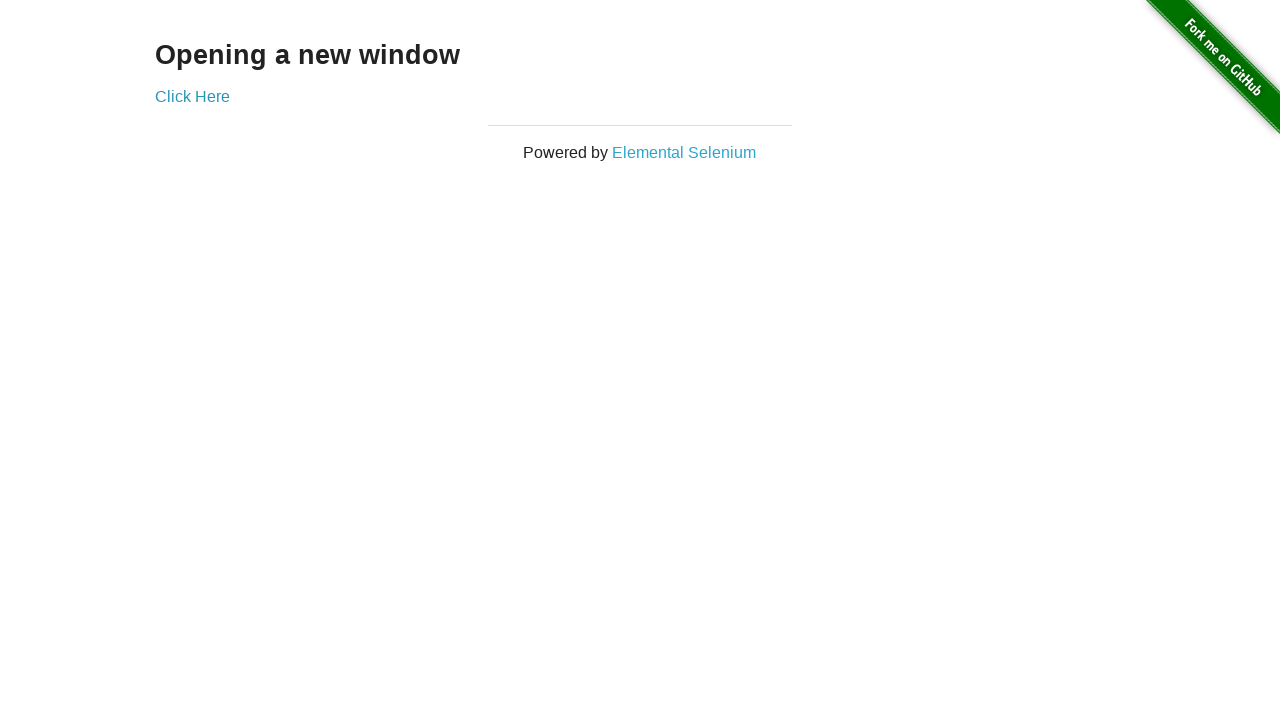

Verified new window title is 'New Window'
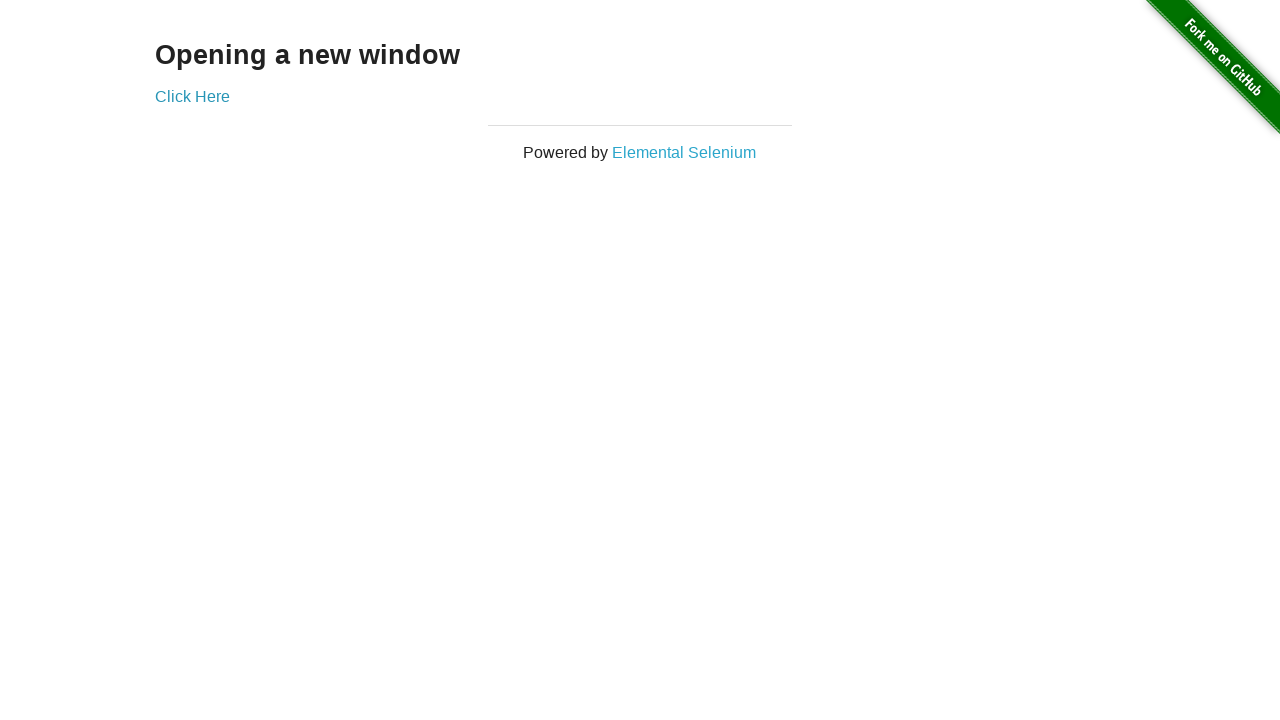

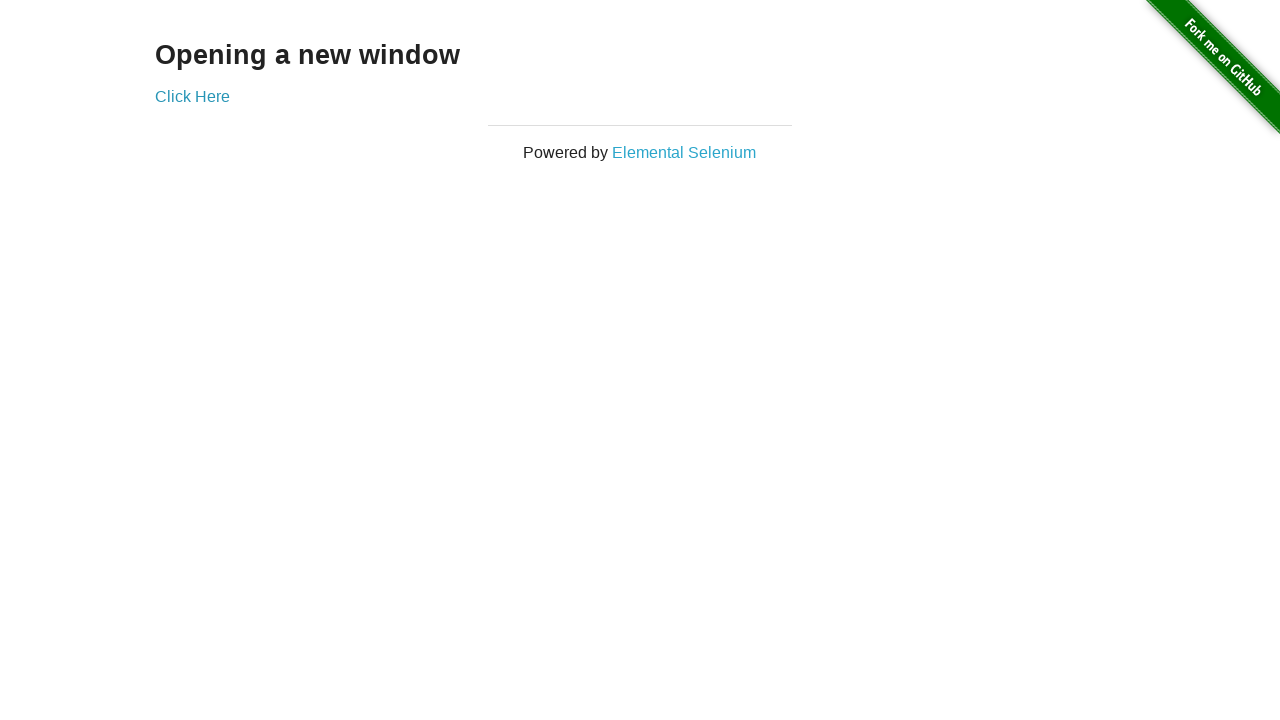